Tests click and hold functionality by selecting multiple items (1-4) in a selectable grid using drag selection

Starting URL: http://jqueryui.com/resources/demos/selectable/display-grid.html

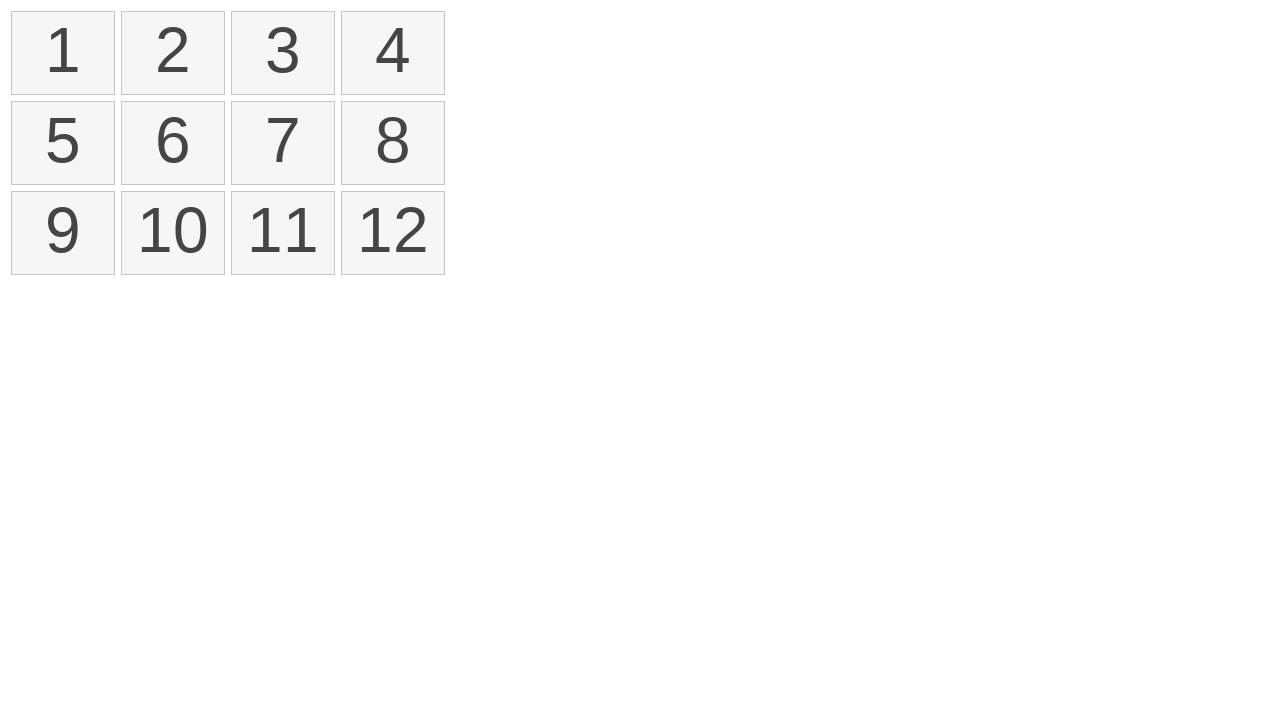

Waited for selectable grid to load
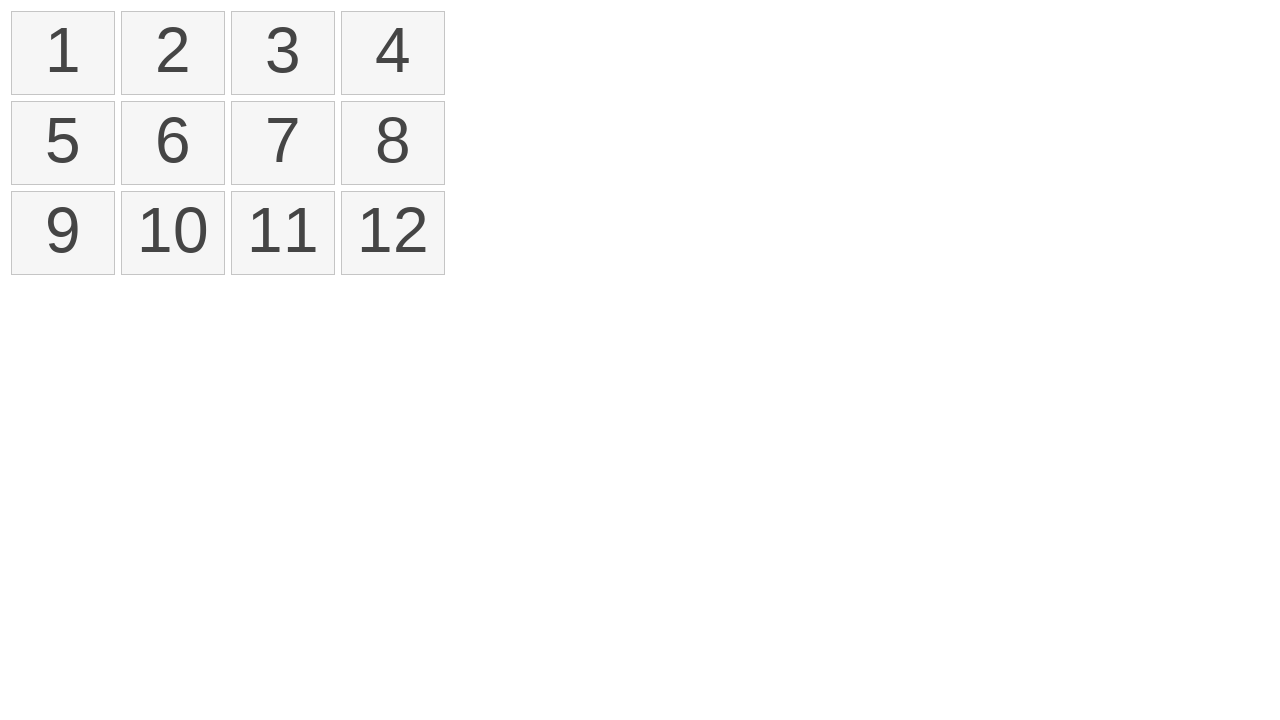

Located all list items in selectable grid
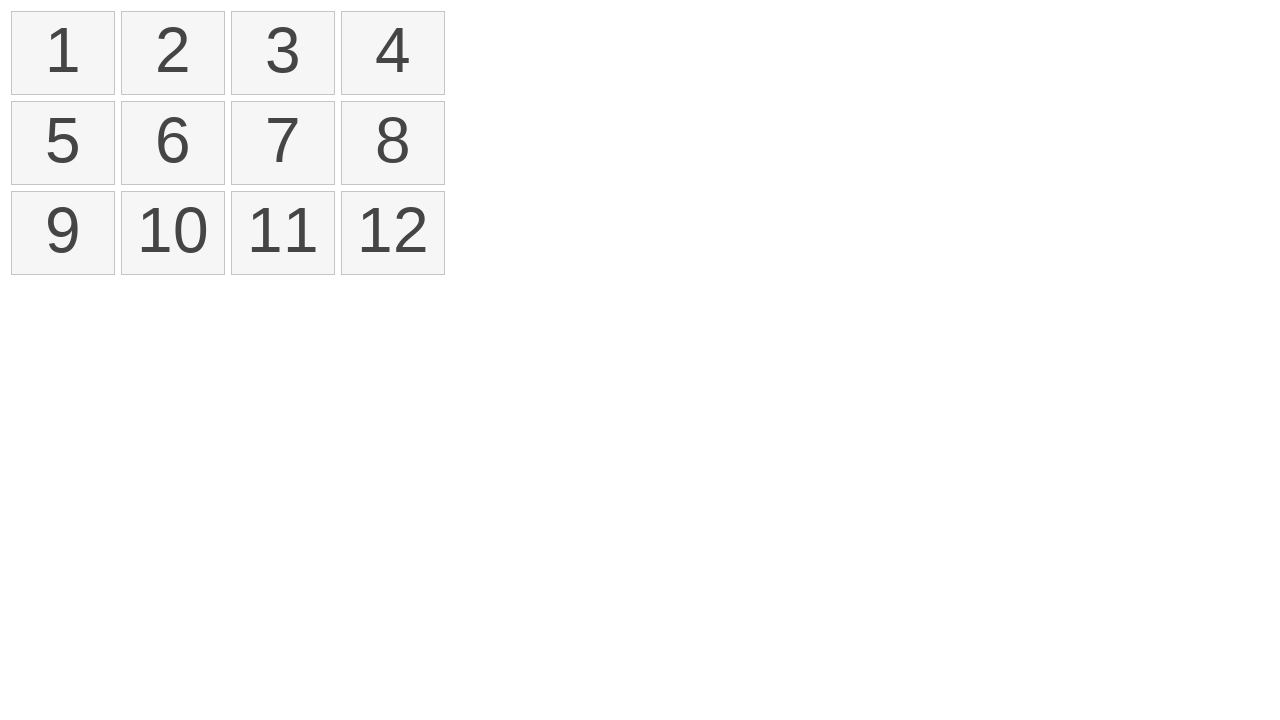

Located first item in grid
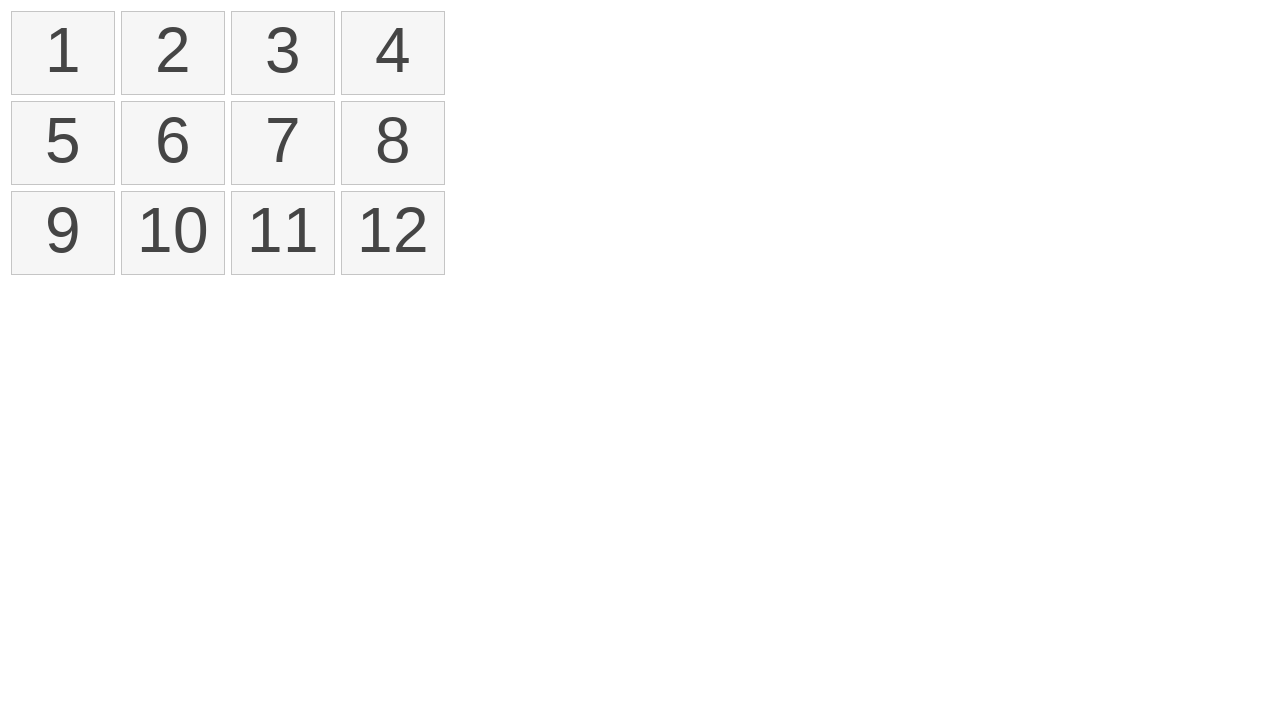

Located fourth item in grid
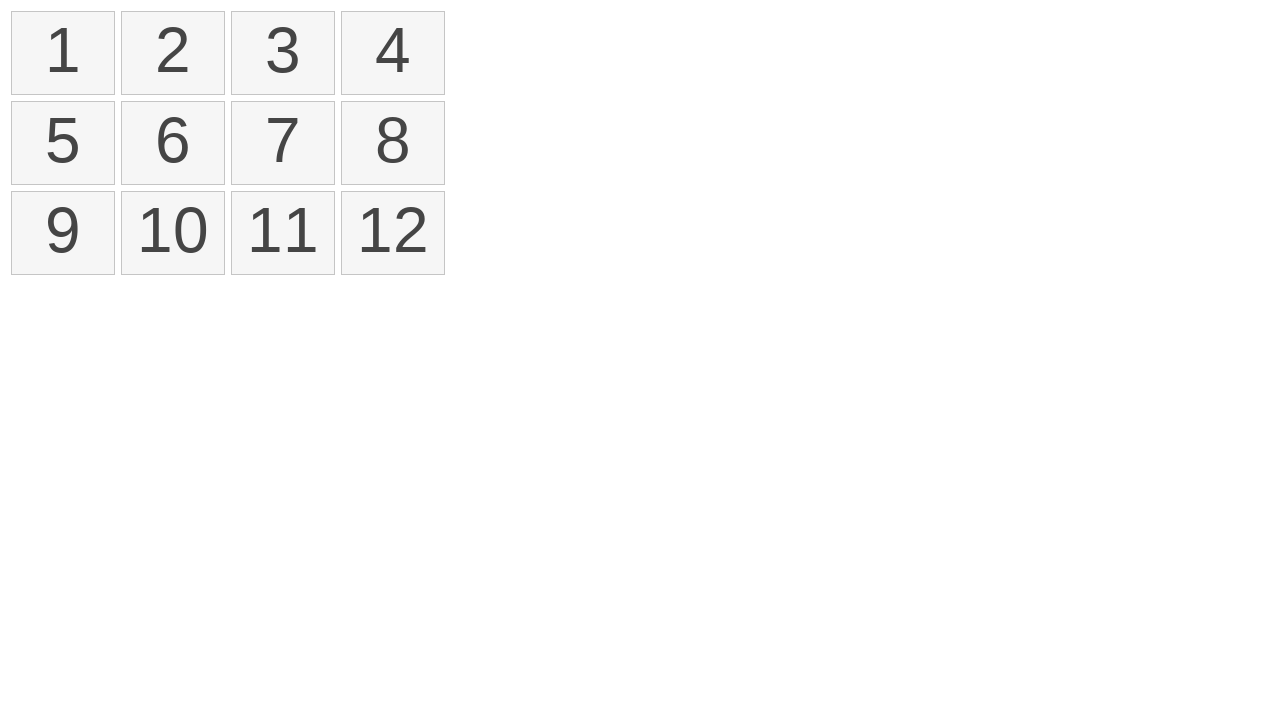

Retrieved bounding box for first item
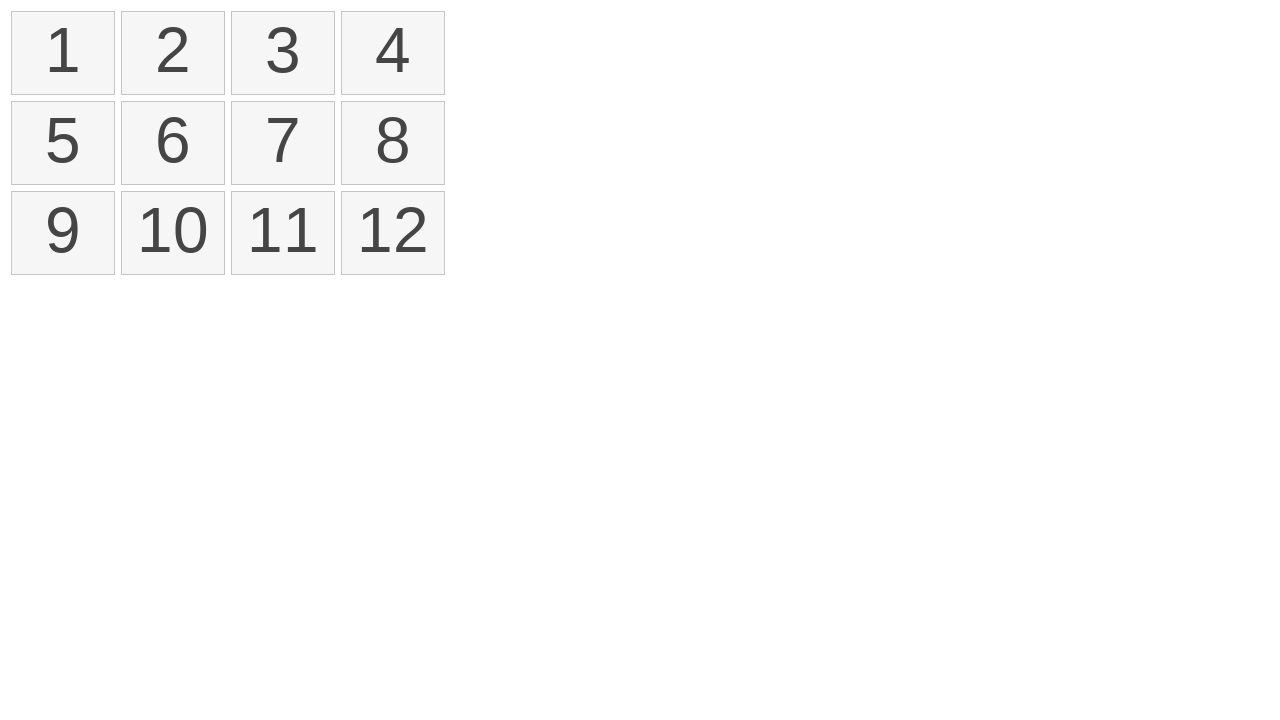

Retrieved bounding box for fourth item
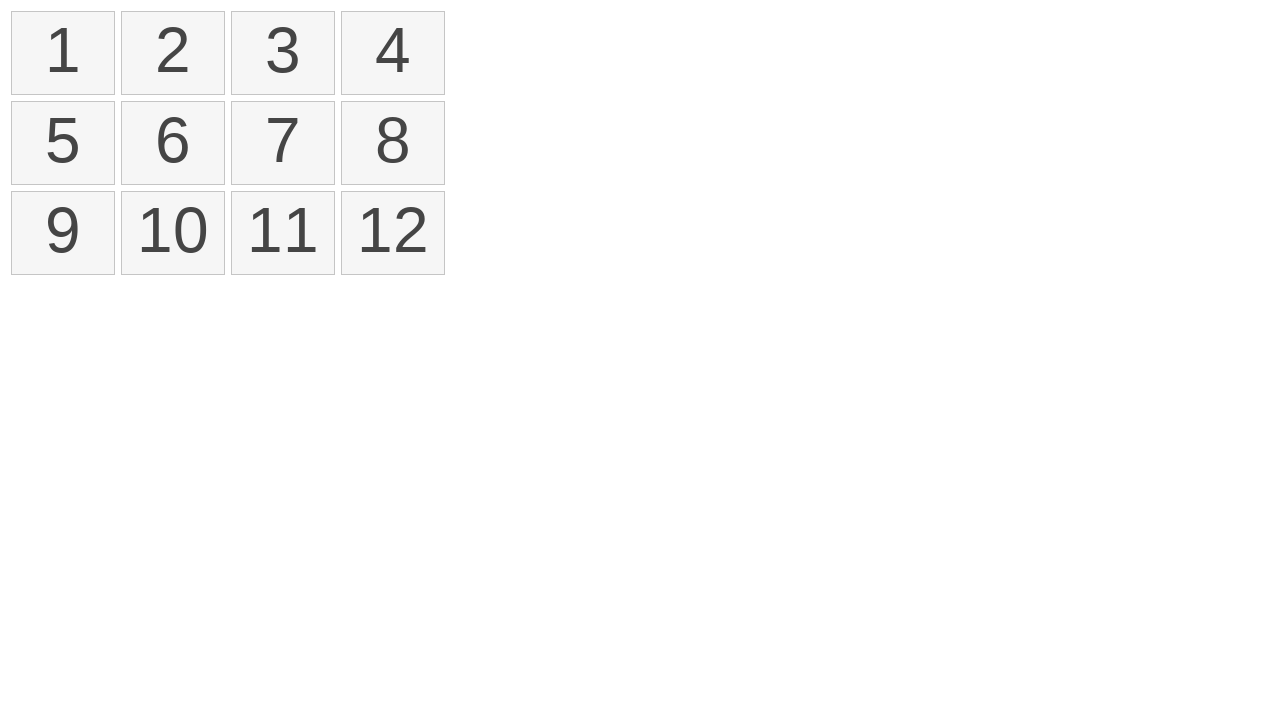

Moved mouse to center of first item at (63, 53)
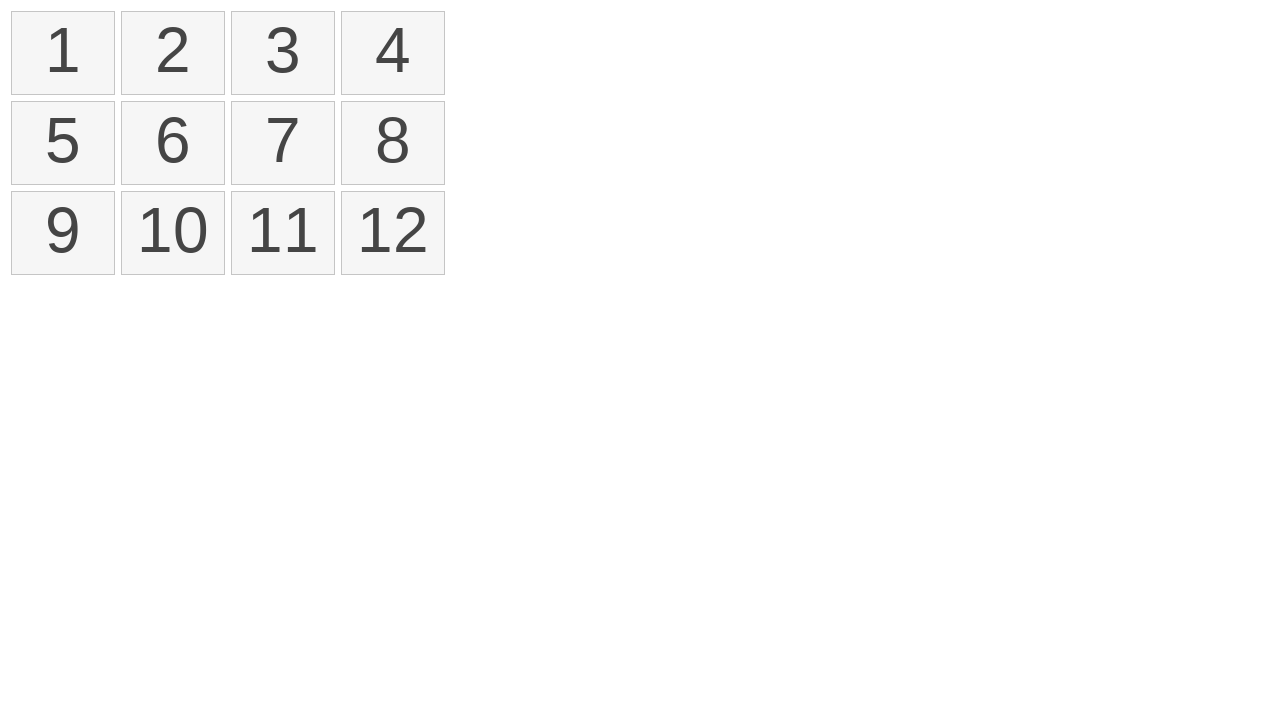

Pressed mouse button down on first item at (63, 53)
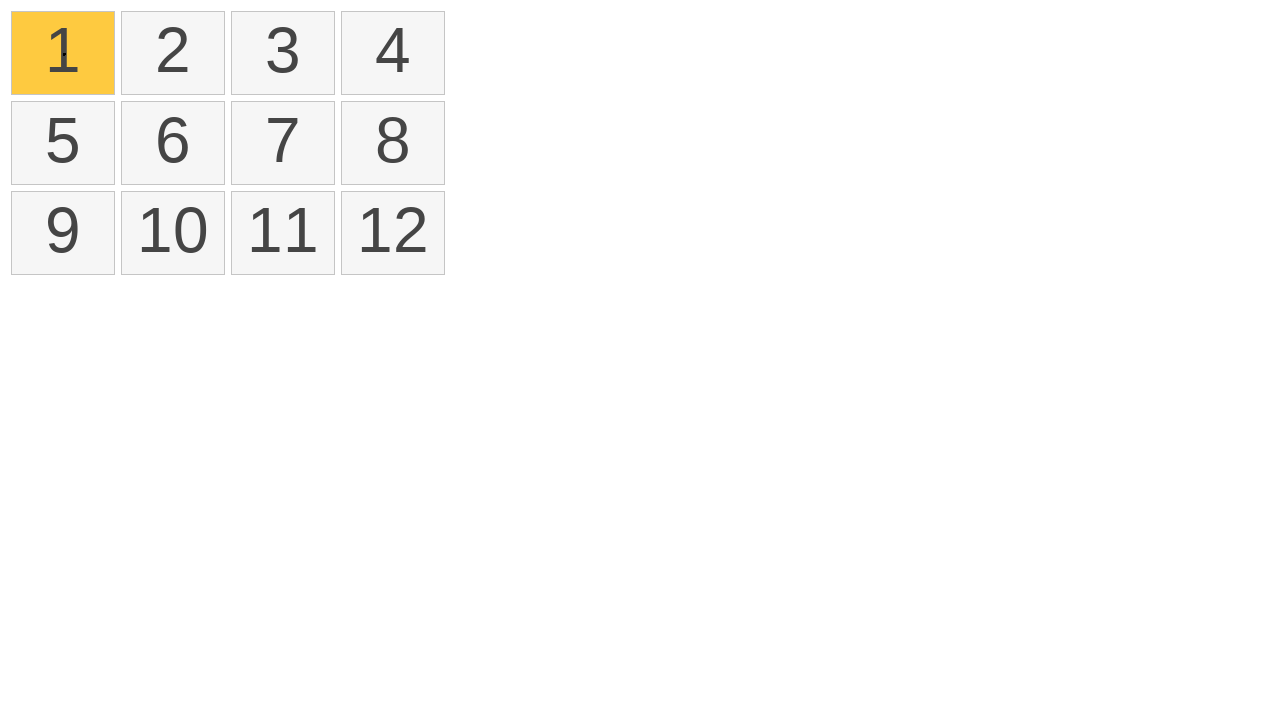

Dragged mouse to center of fourth item at (393, 53)
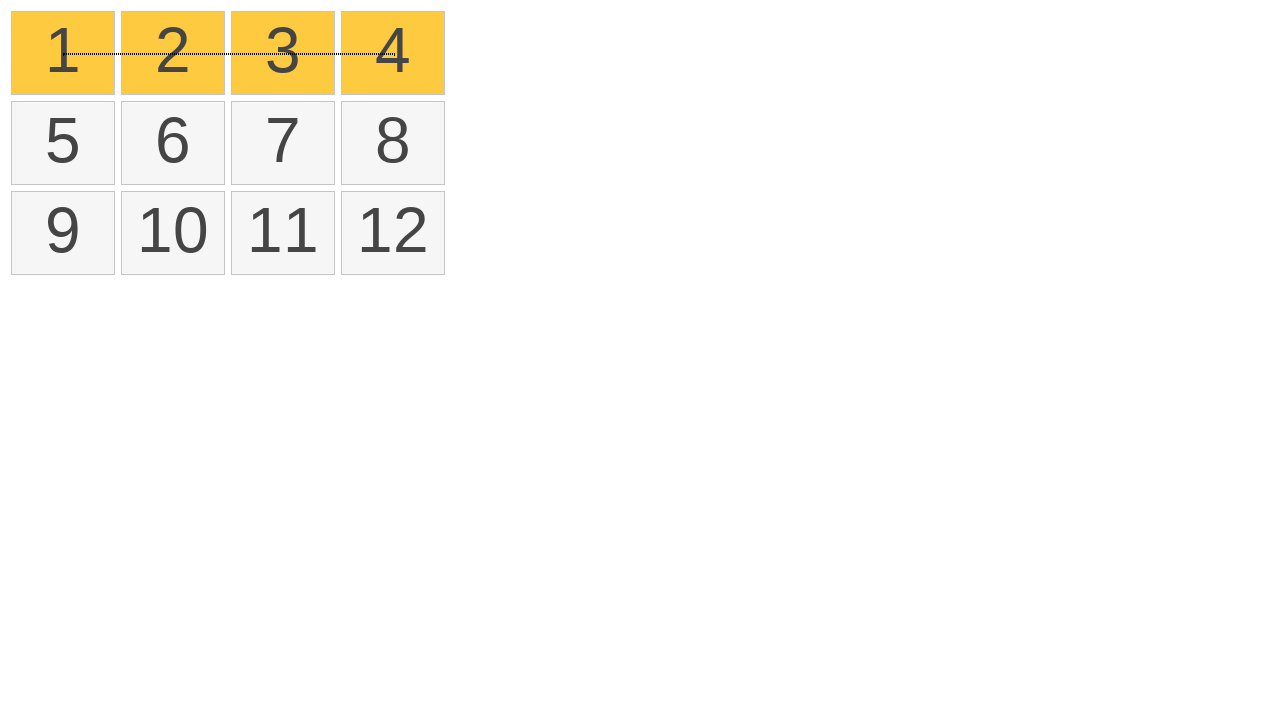

Released mouse button to complete drag selection at (393, 53)
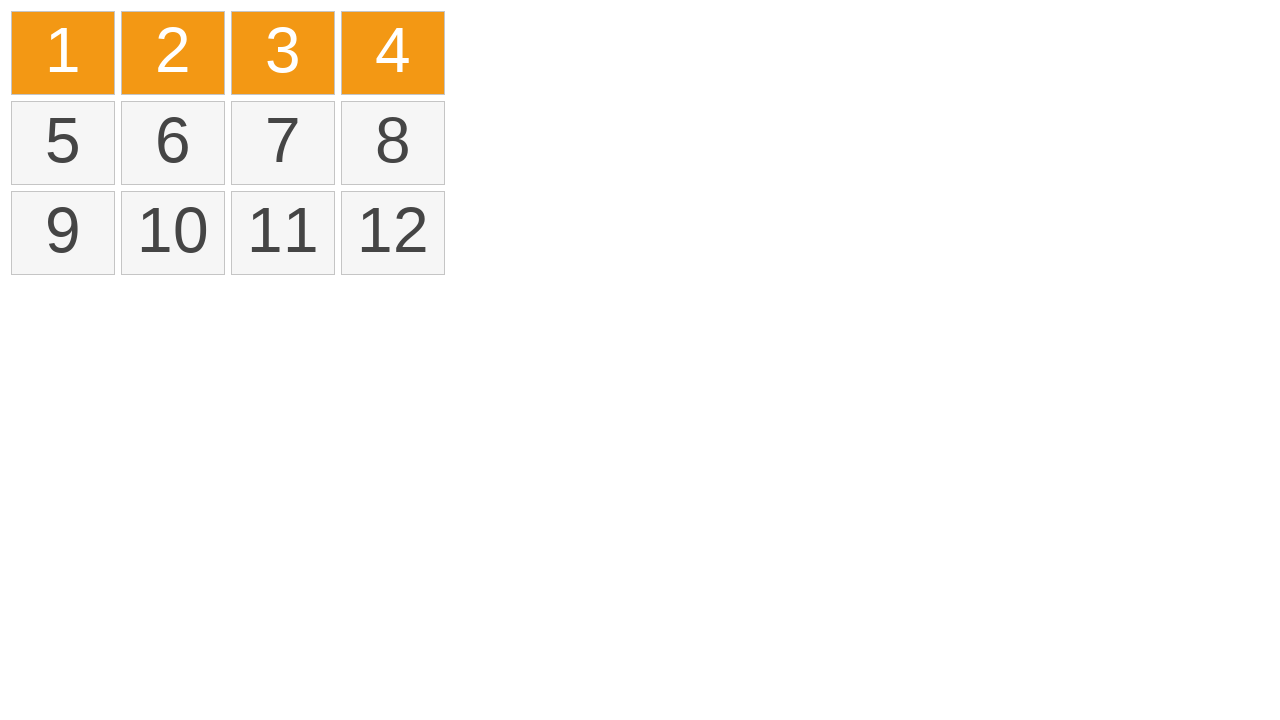

Waited for selected items to appear
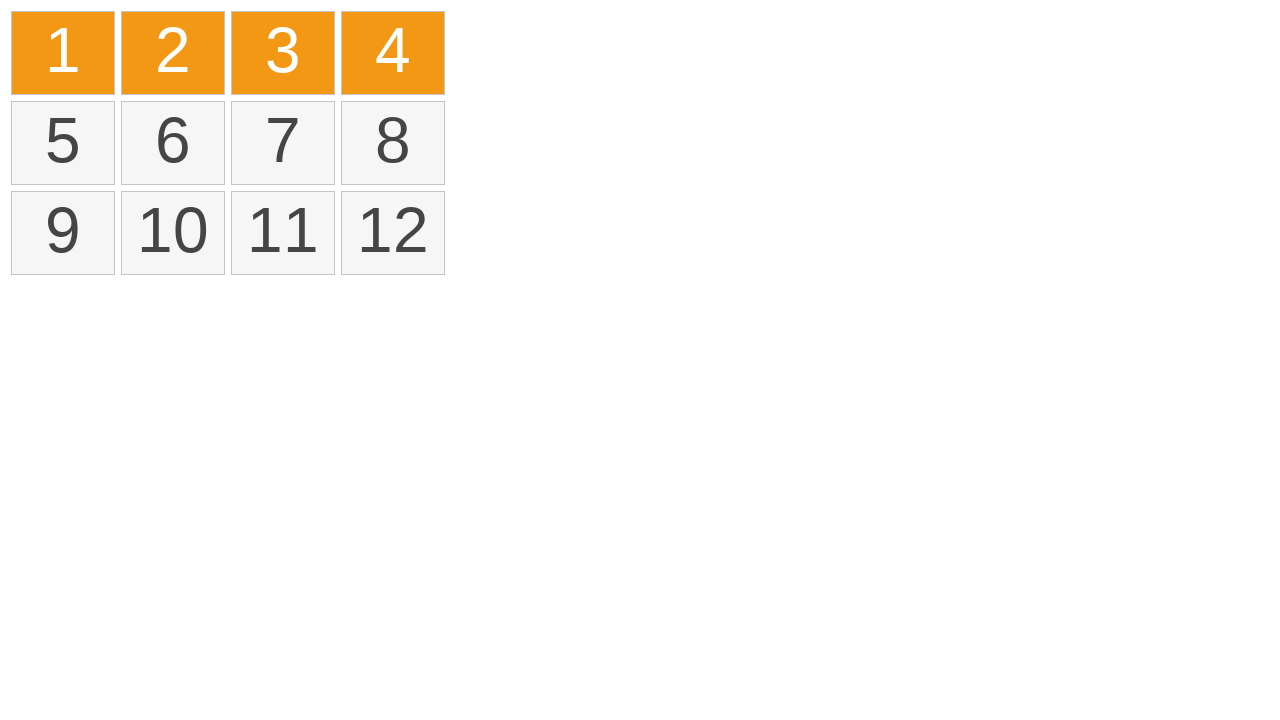

Located all selected items
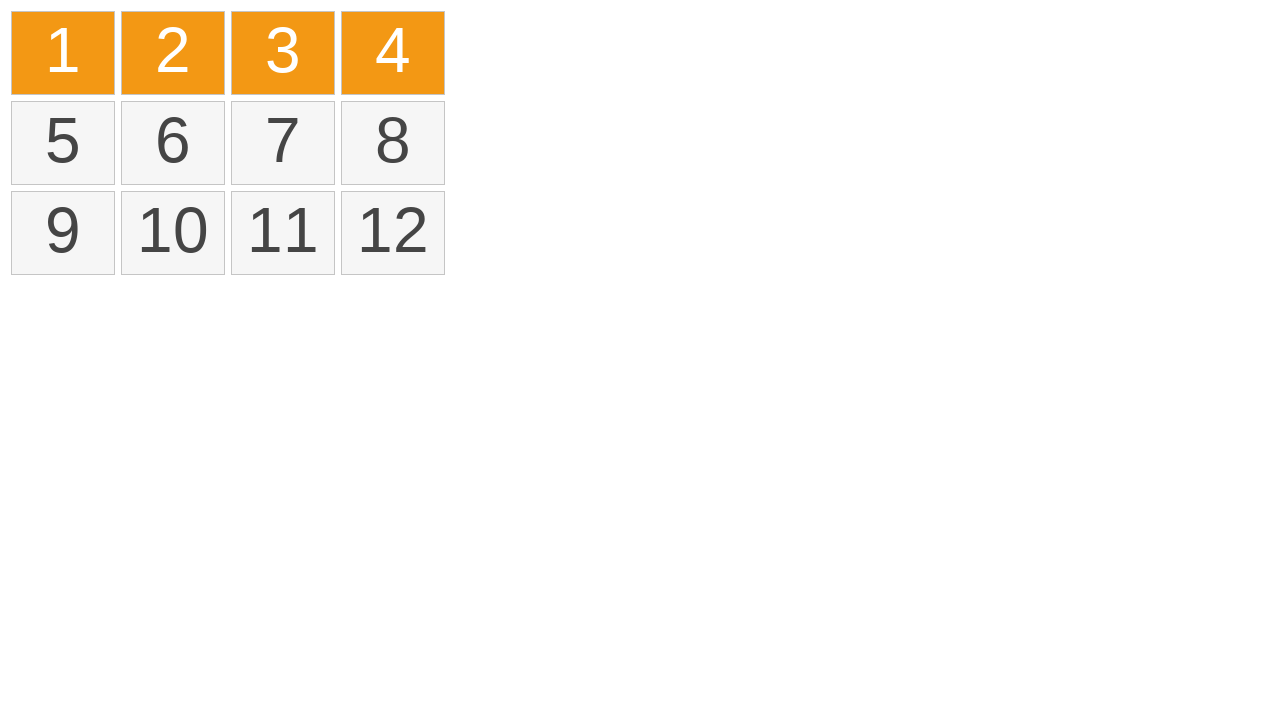

Verified that exactly 4 items are selected
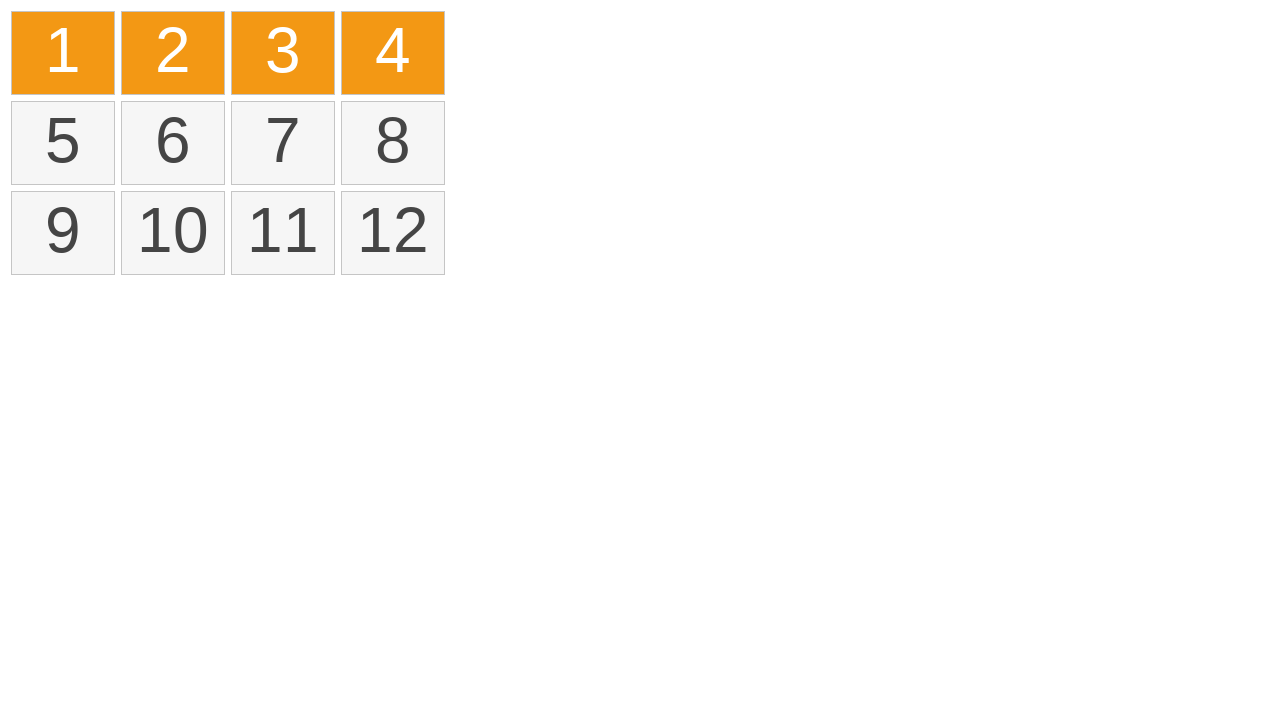

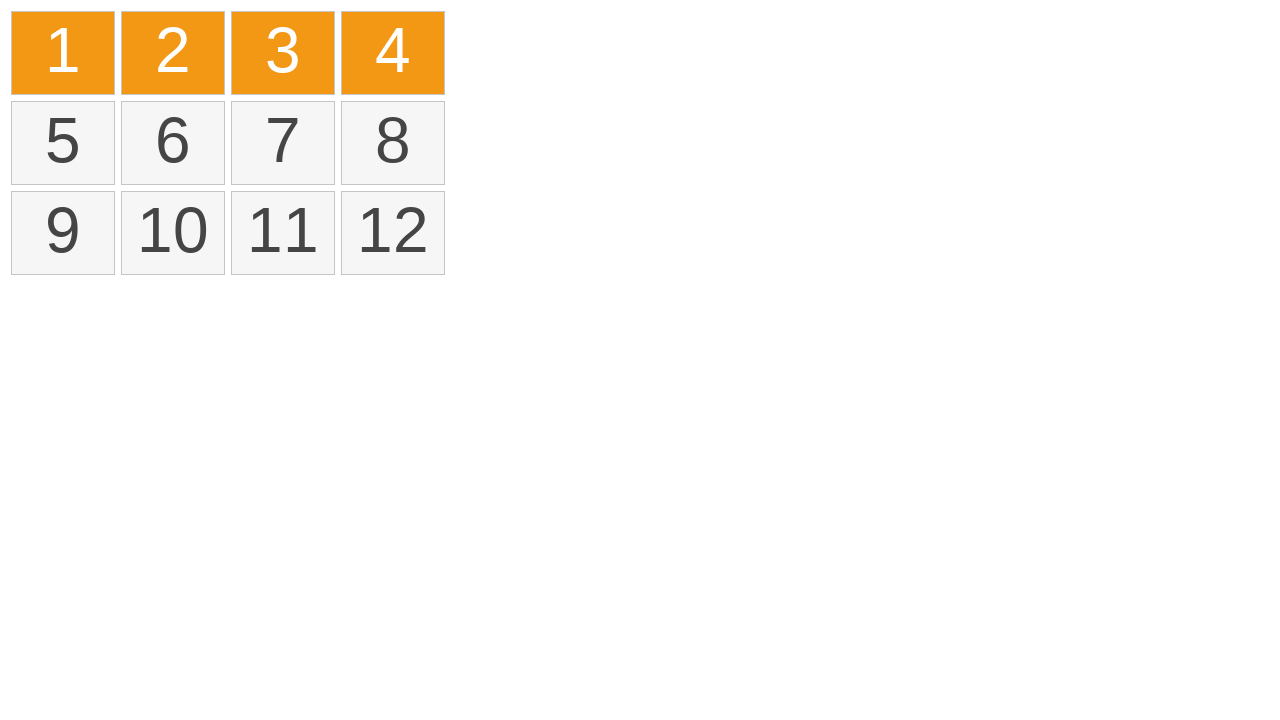